Navigates to a demo table page and analyzes employee data by extracting department counts, manager employee counts, finding the manager with most employees, and identifying duplicate employee entries

Starting URL: http://automationbykrishna.com/

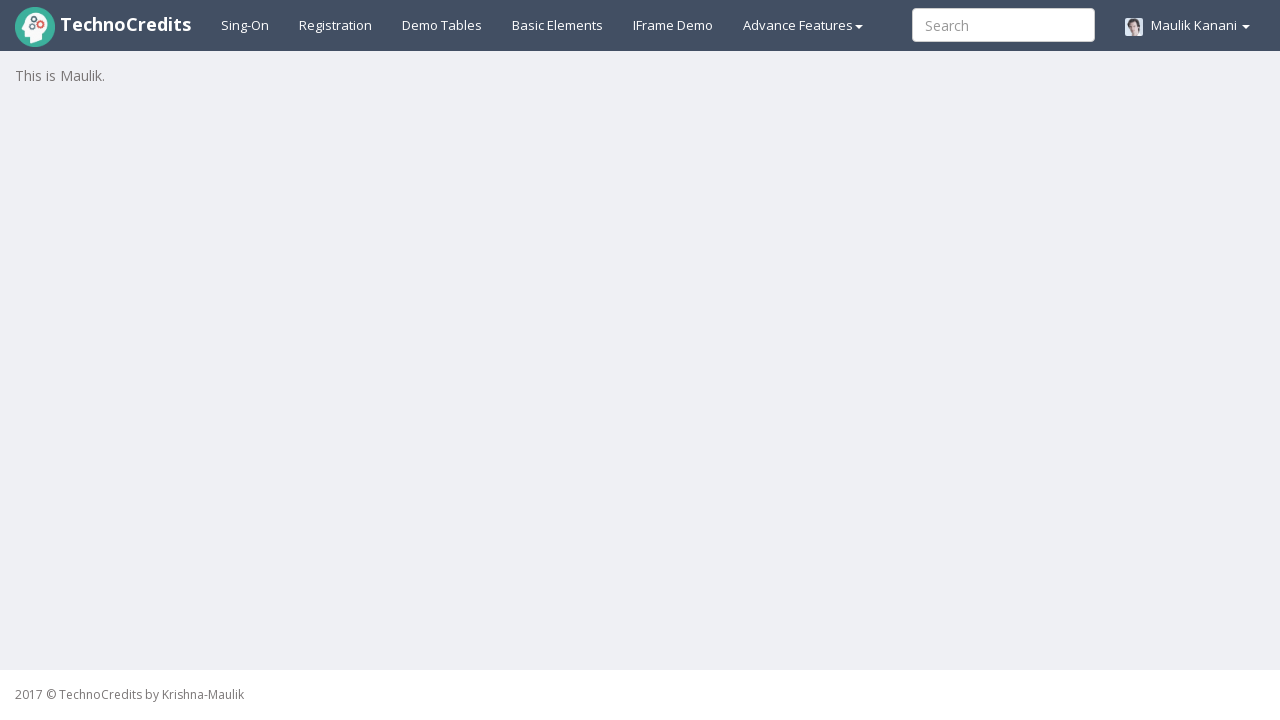

Clicked on demo table link to navigate to employee table at (442, 25) on #demotable
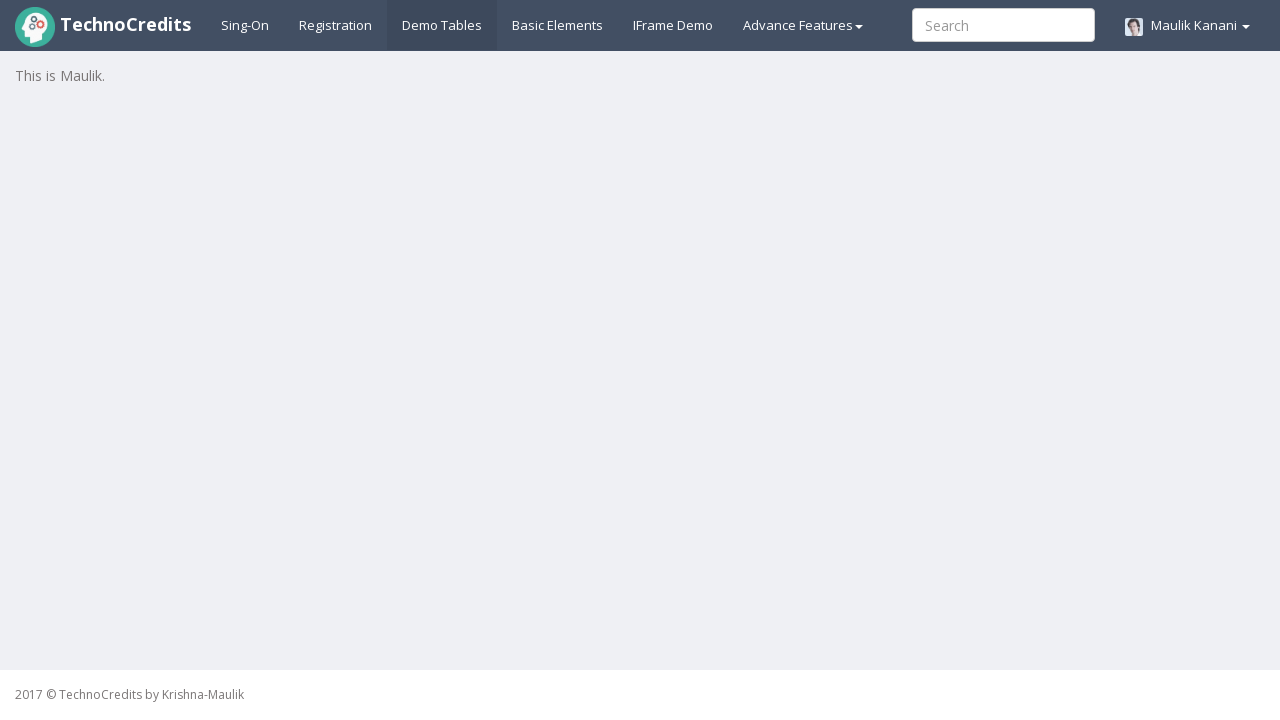

Employee manager table loaded and is visible
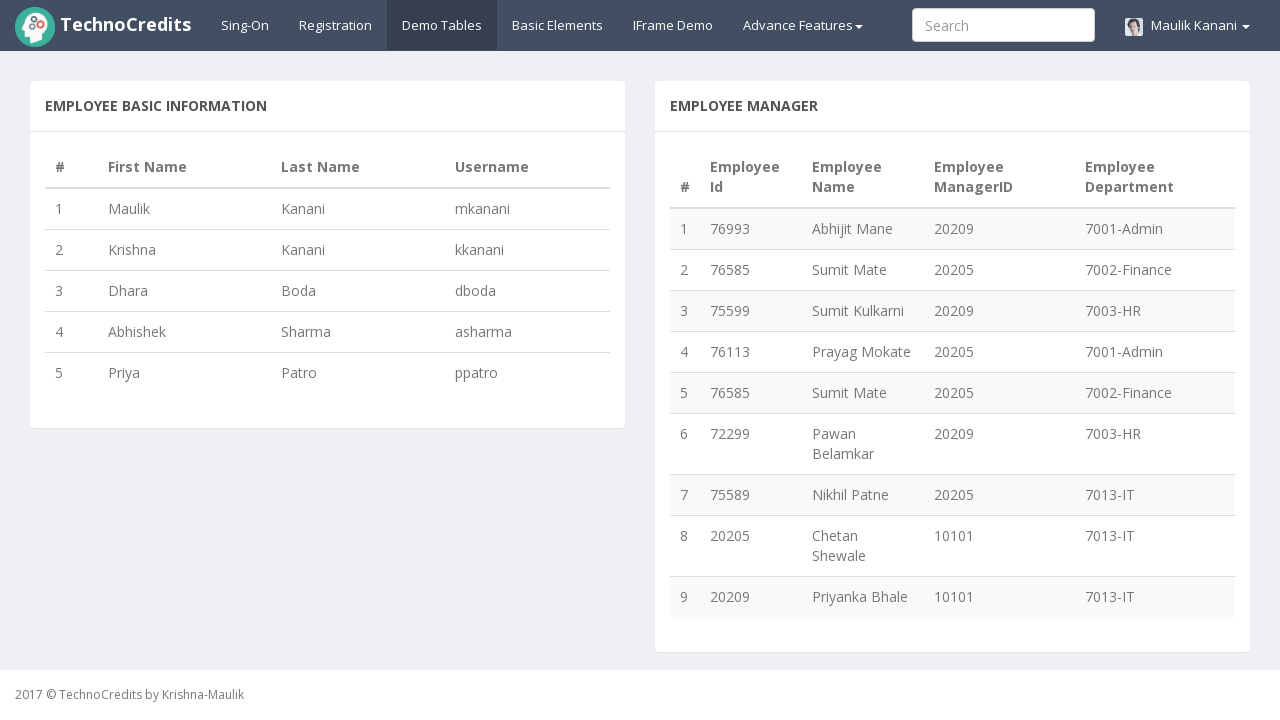

Retrieved 9 department cells from table
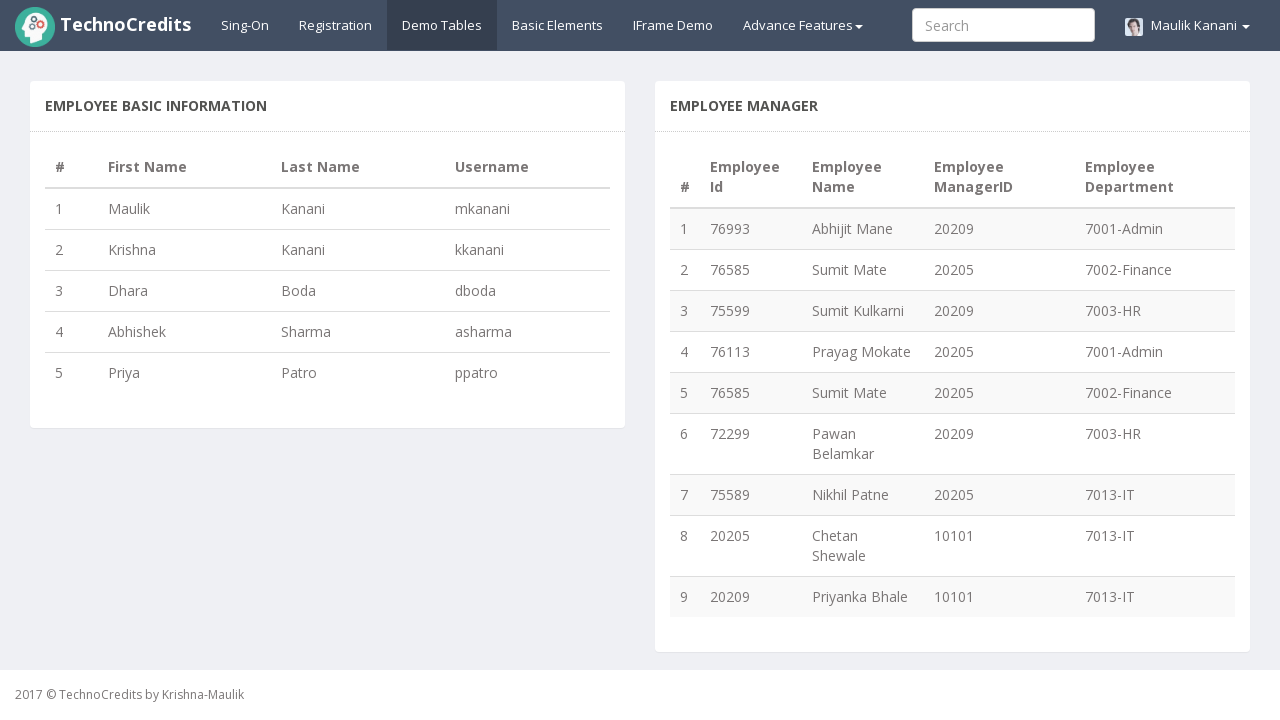

Extracted and counted employees by department: 4 unique departments
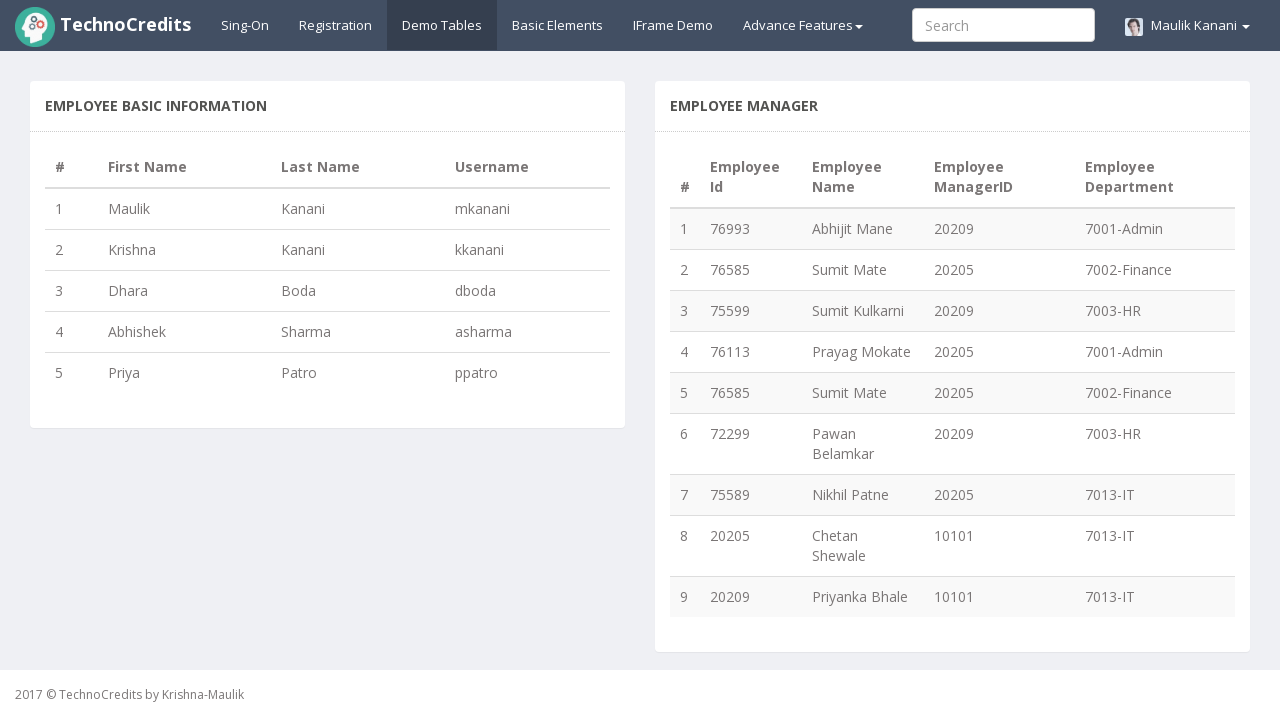

Retrieved 9 manager cells from table
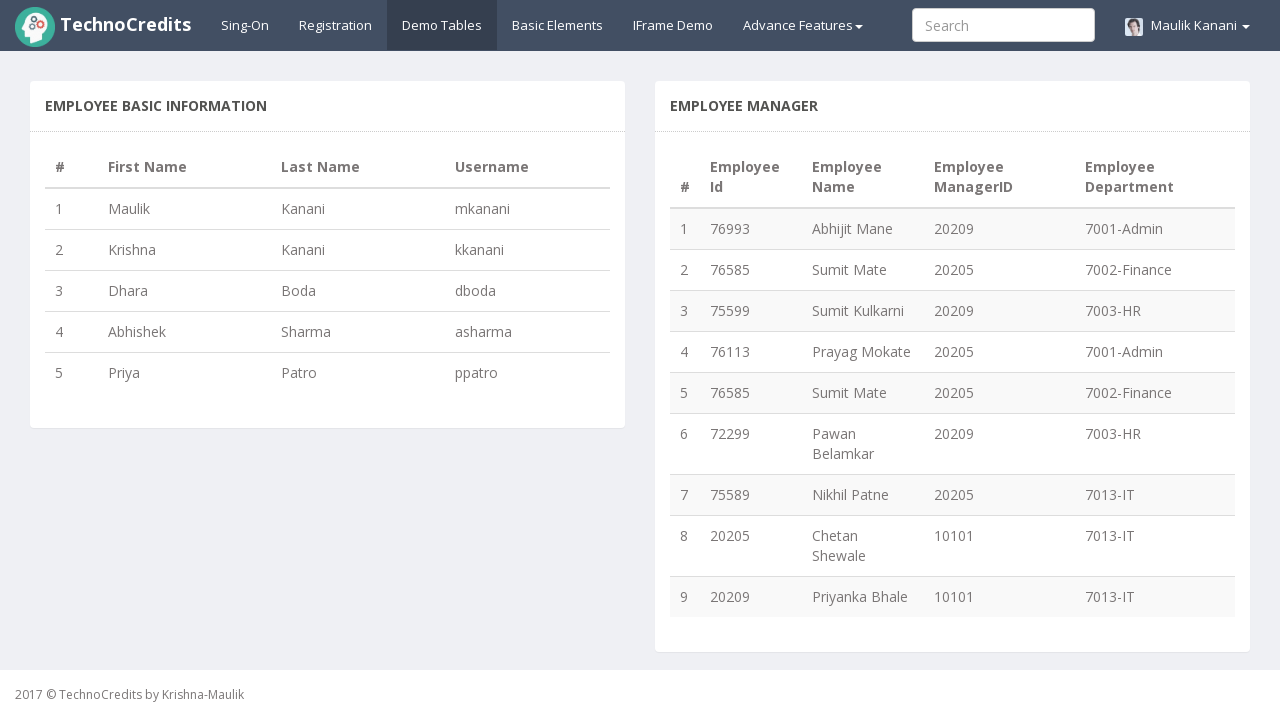

Extracted and counted employees by manager: 3 unique managers
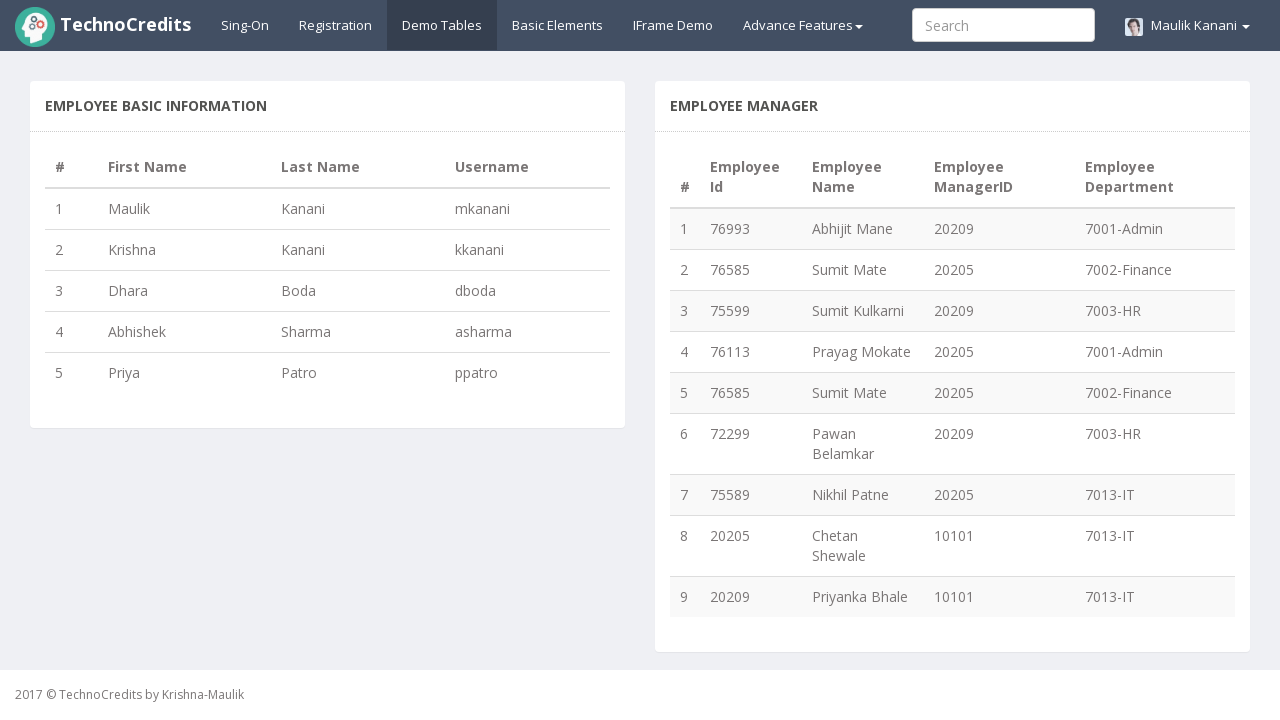

Identified manager 20205 with maximum employee count of 4
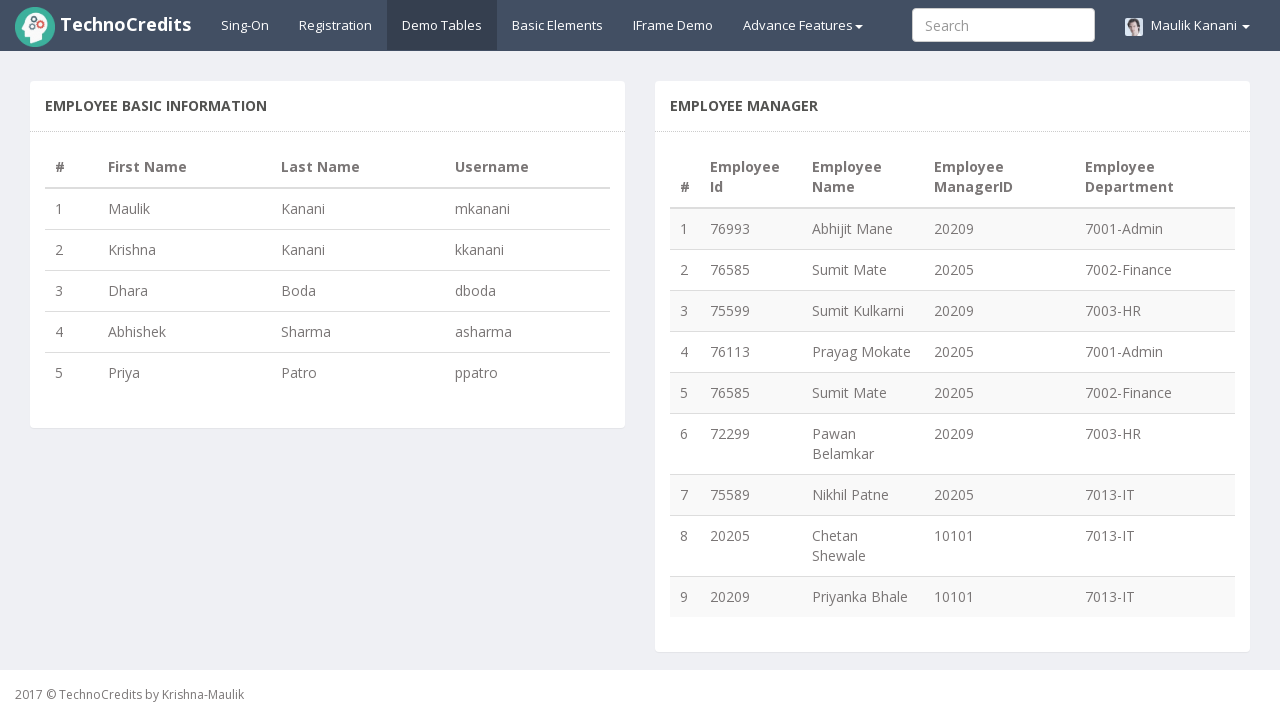

Retrieved 9 employee ID cells from table
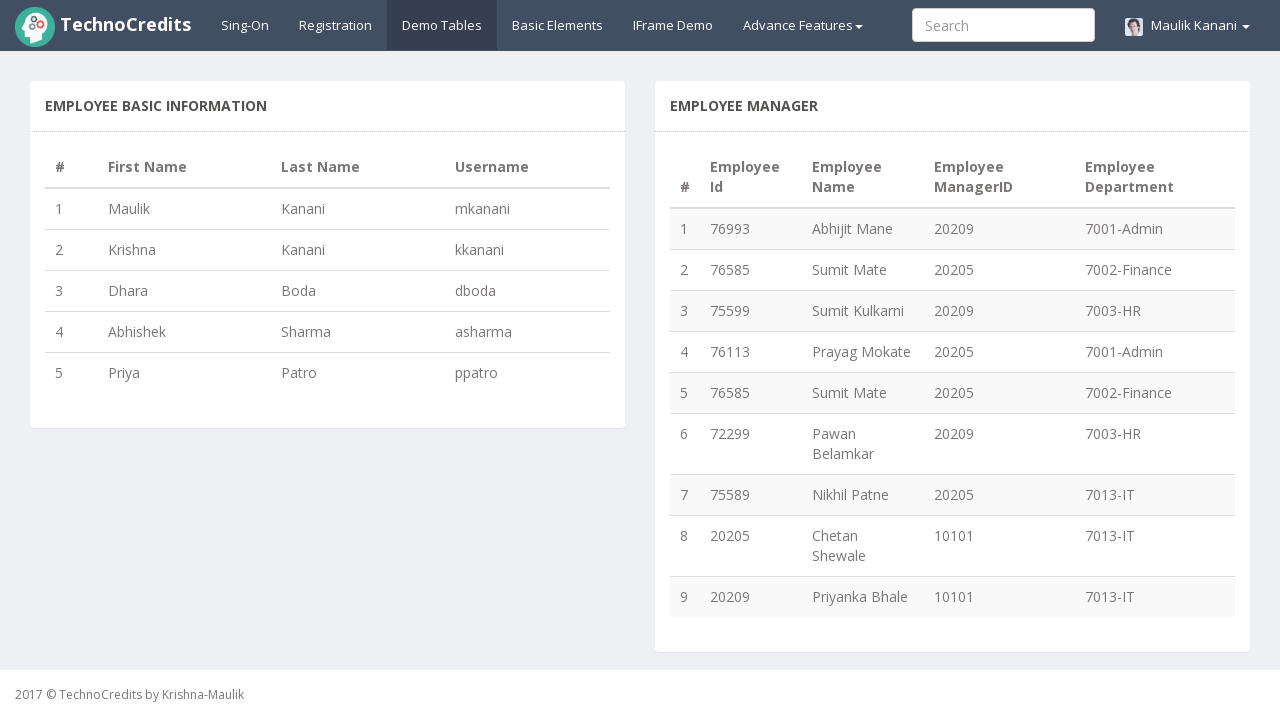

Identified 1 duplicate employee entries
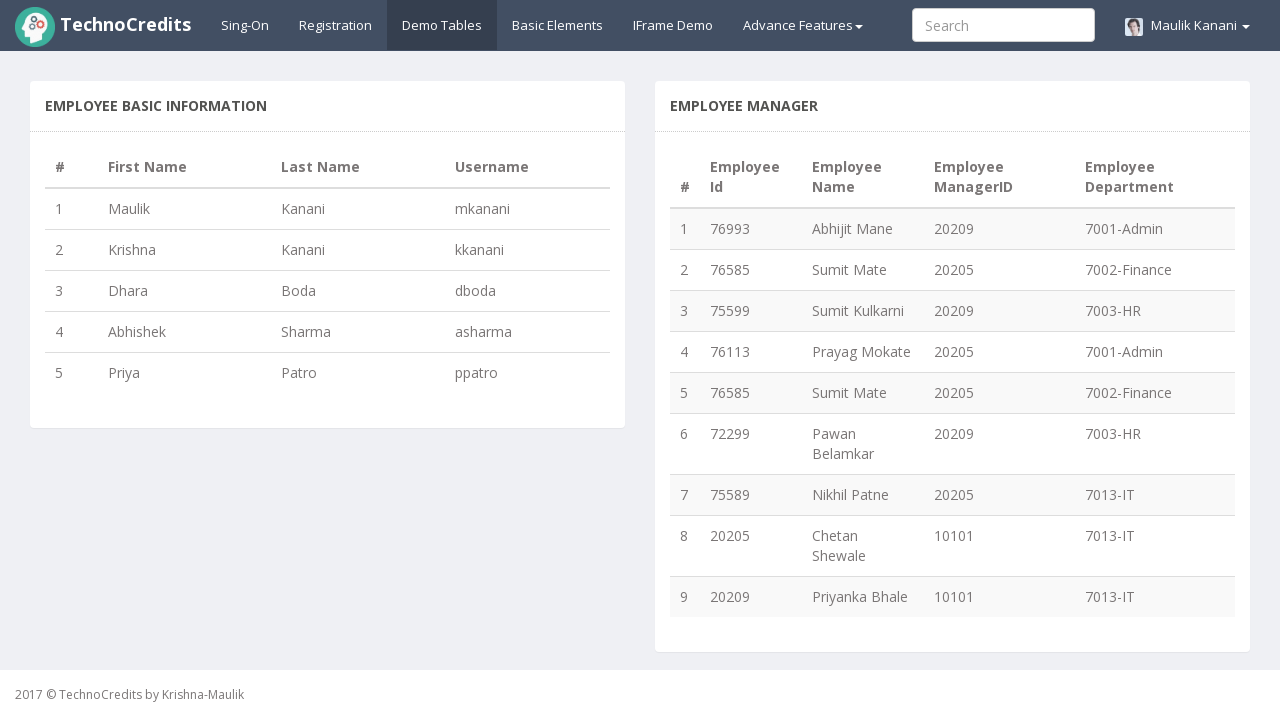

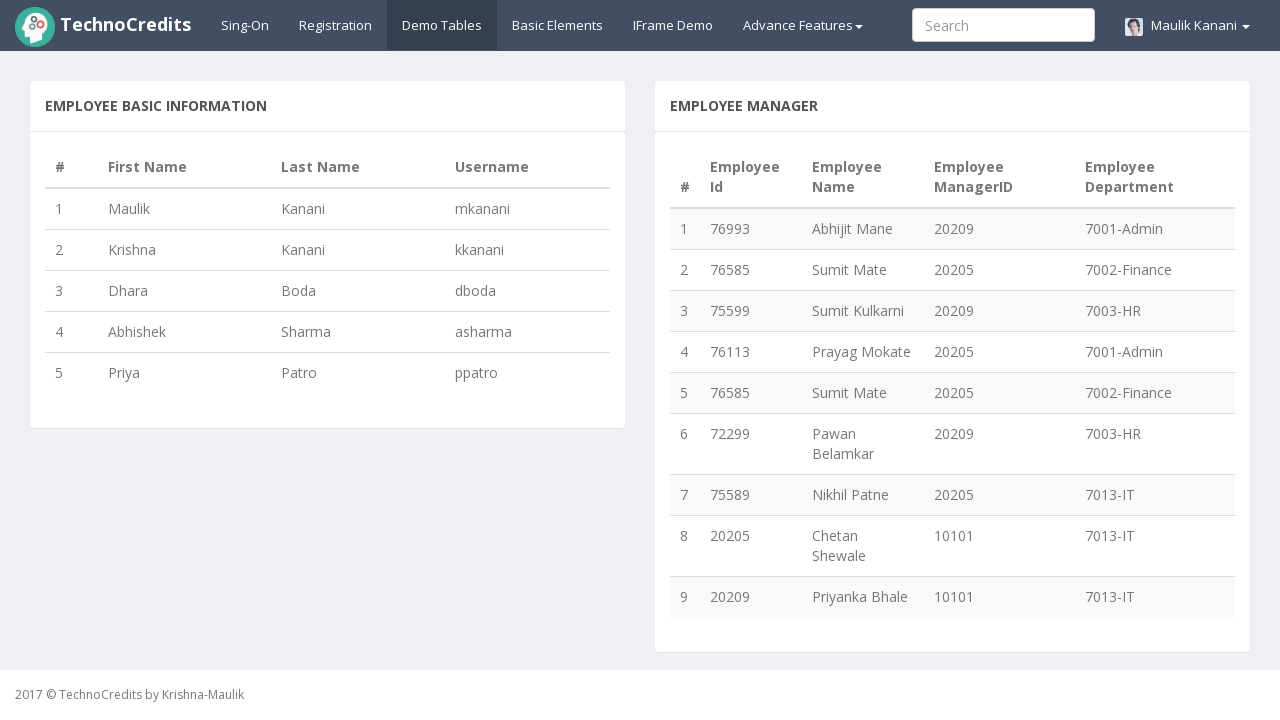